Tests window handling functionality by clicking a button that opens a new browser window or tab

Starting URL: http://demo.automationtesting.in/Windows.html

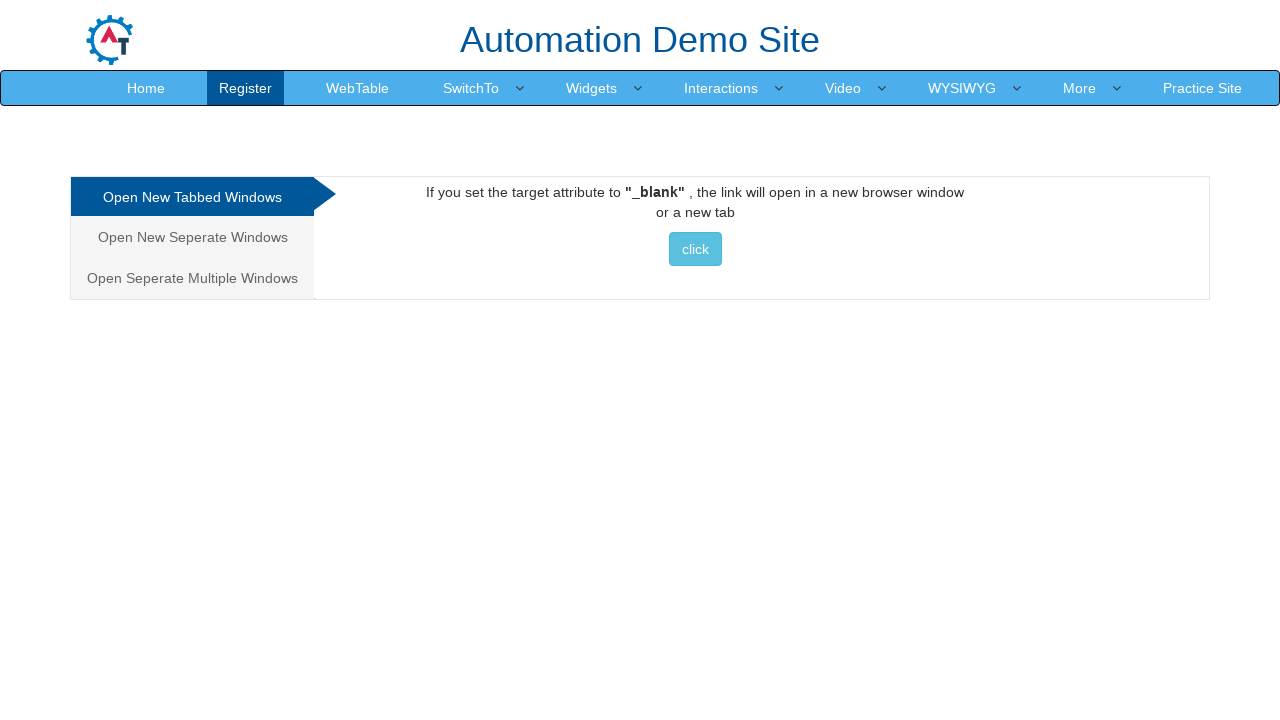

Clicked button to open new window/tab at (695, 249) on xpath=//*[@id='Tabbed']/a/button
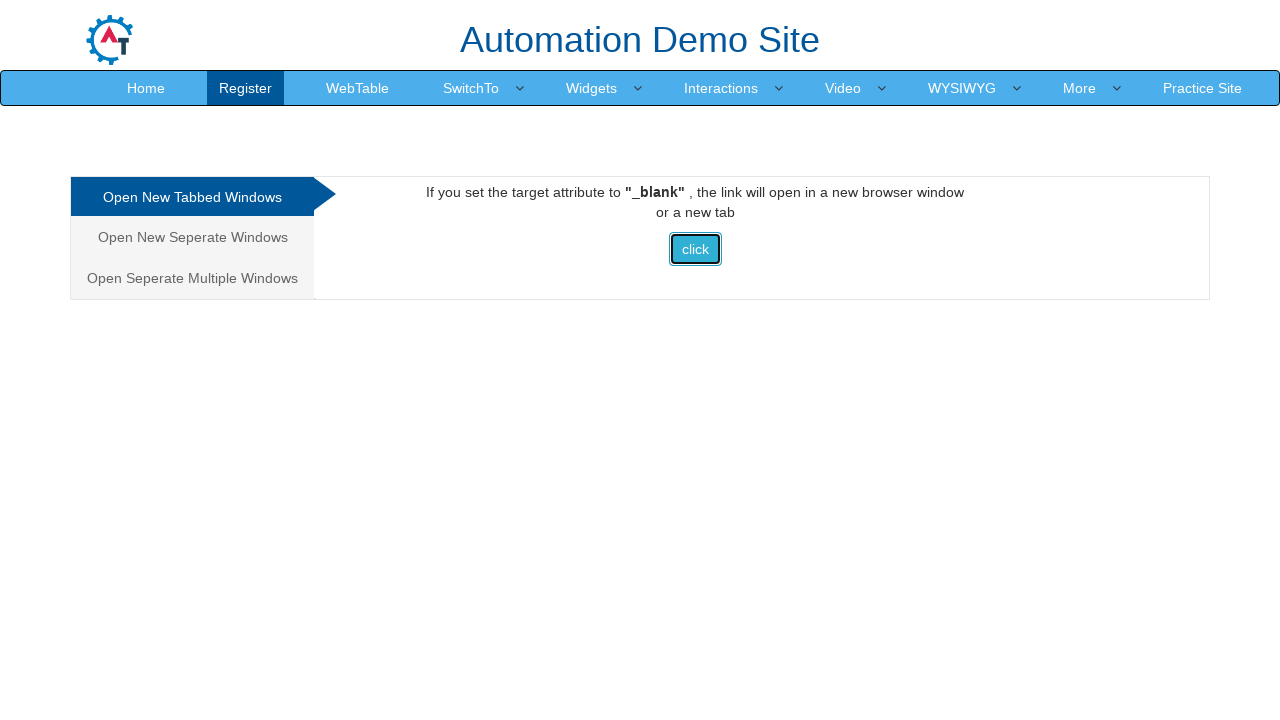

Waited 5 seconds for new window/tab to open
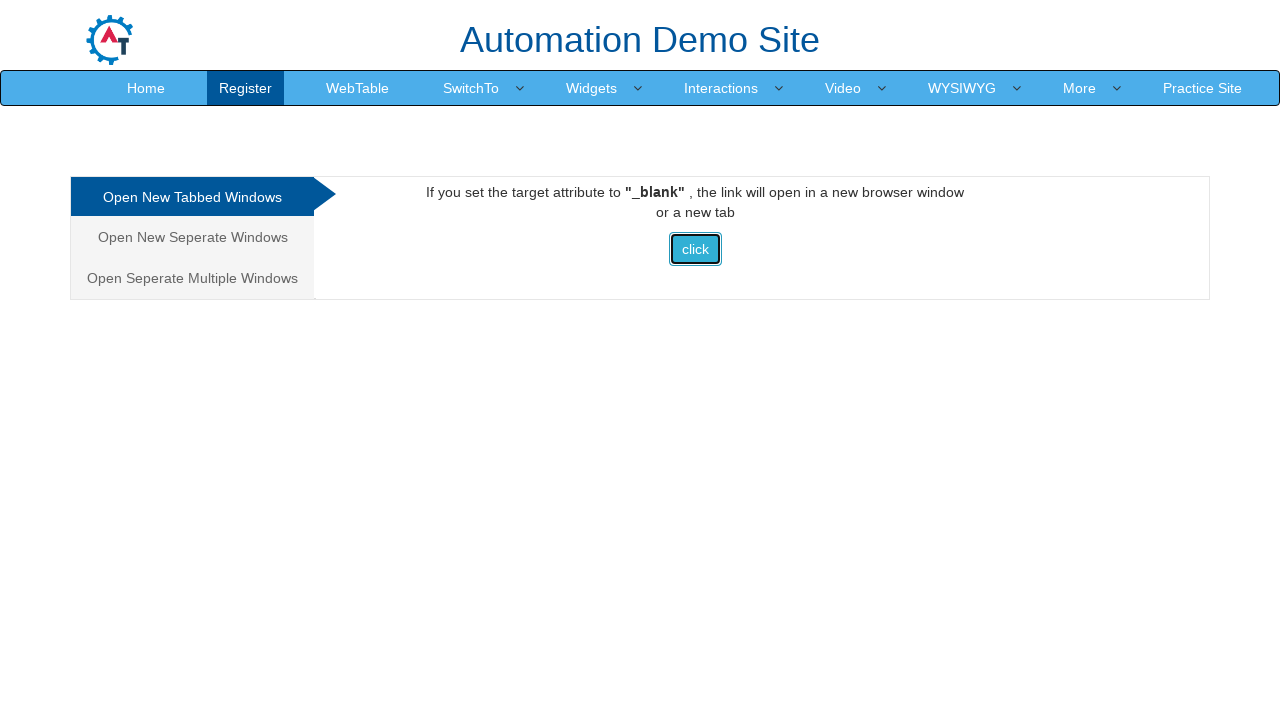

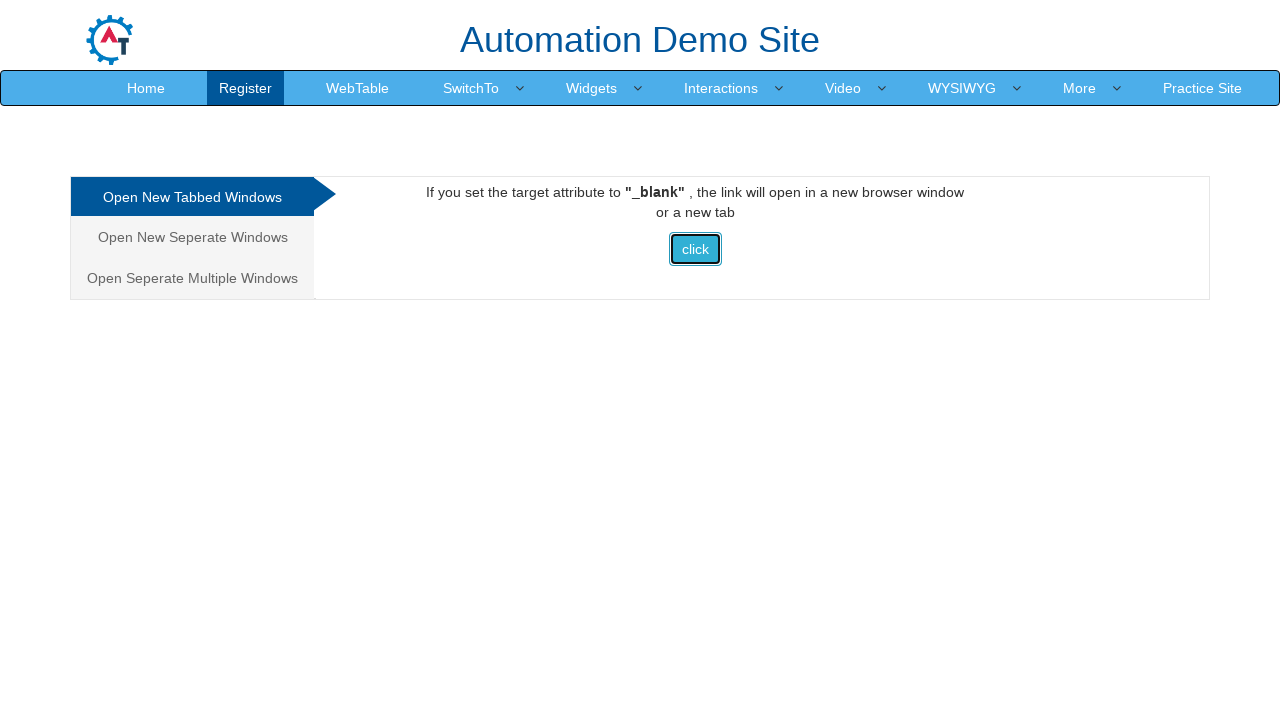